Tests the triangle calculator with invalid triangle dimensions to verify error message is displayed

Starting URL: https://www.calculator.net/triangle-calculator.html

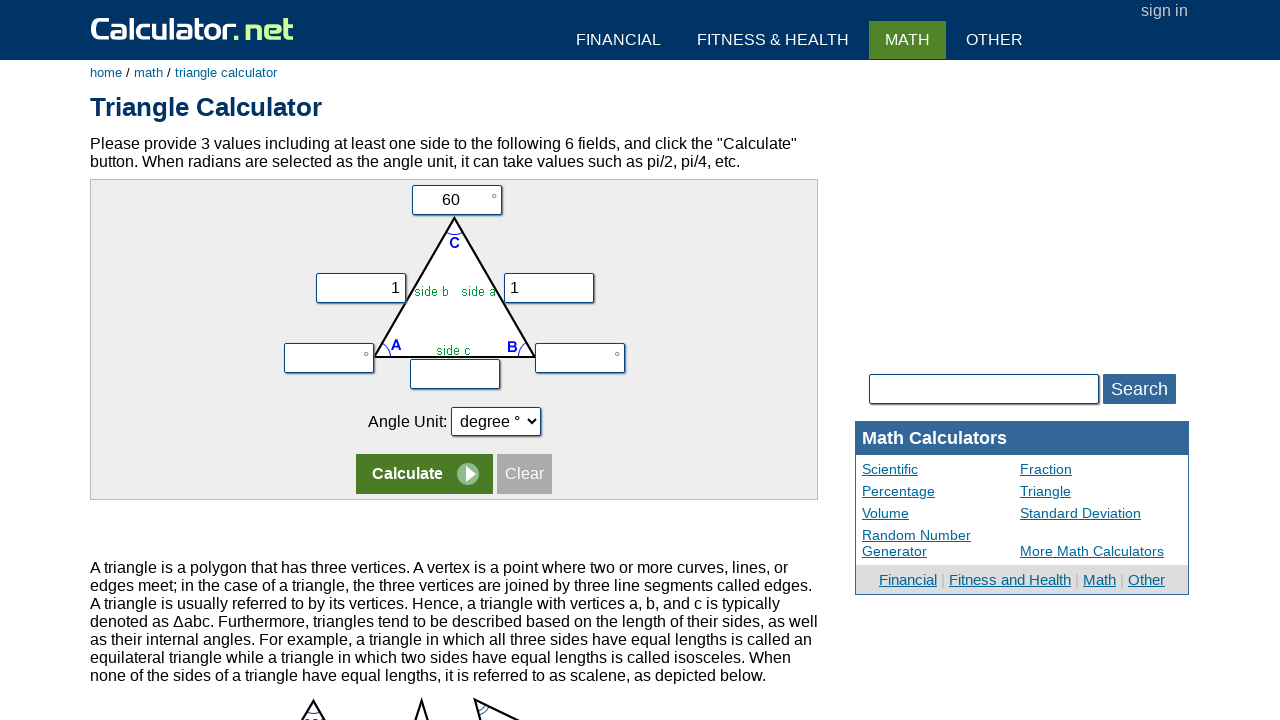

Clicked angle c input field at (456, 200) on input[name='vc']
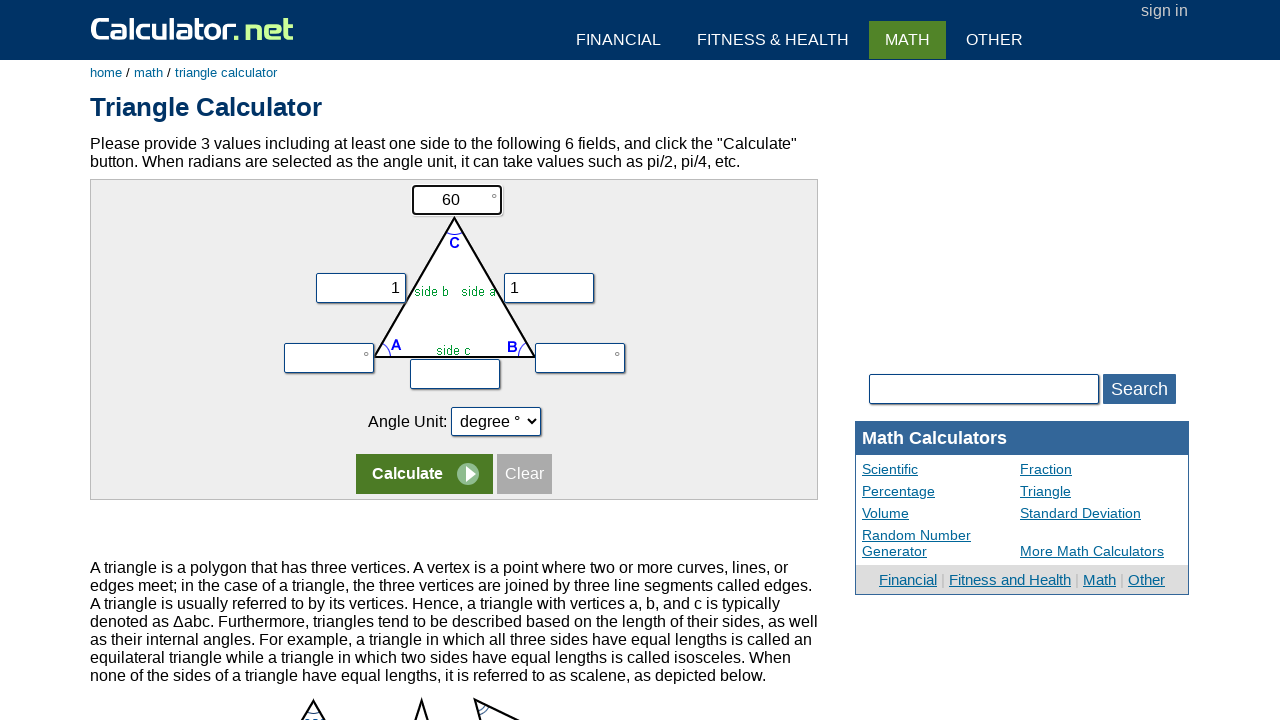

Cleared angle c field on input[name='vc']
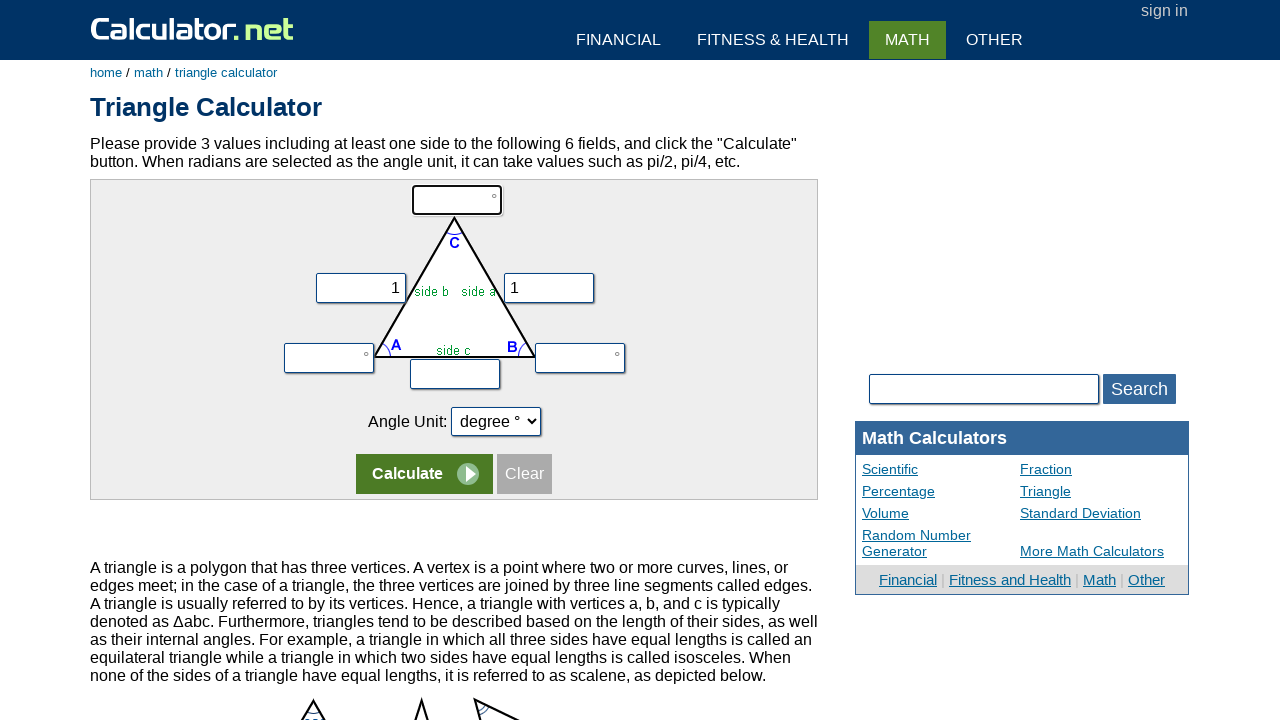

Clicked side z input field at (455, 374) on input[name='vz']
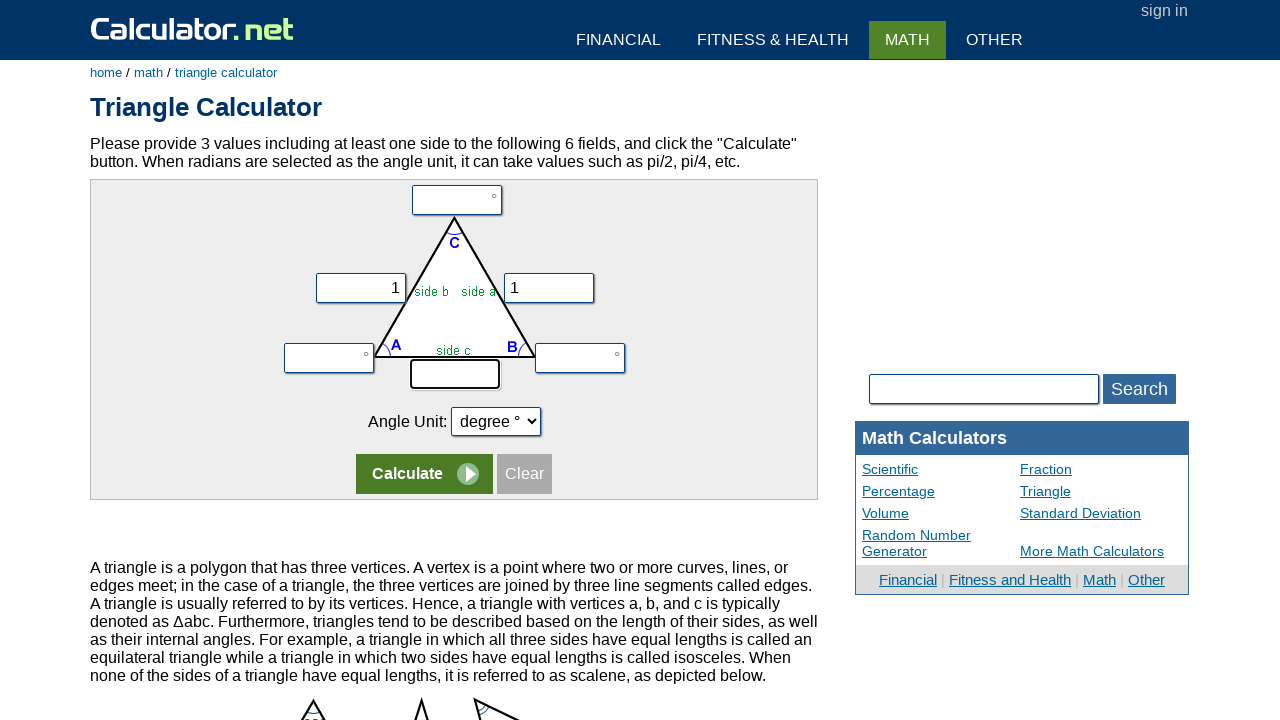

Filled side z with value 2 on input[name='vz']
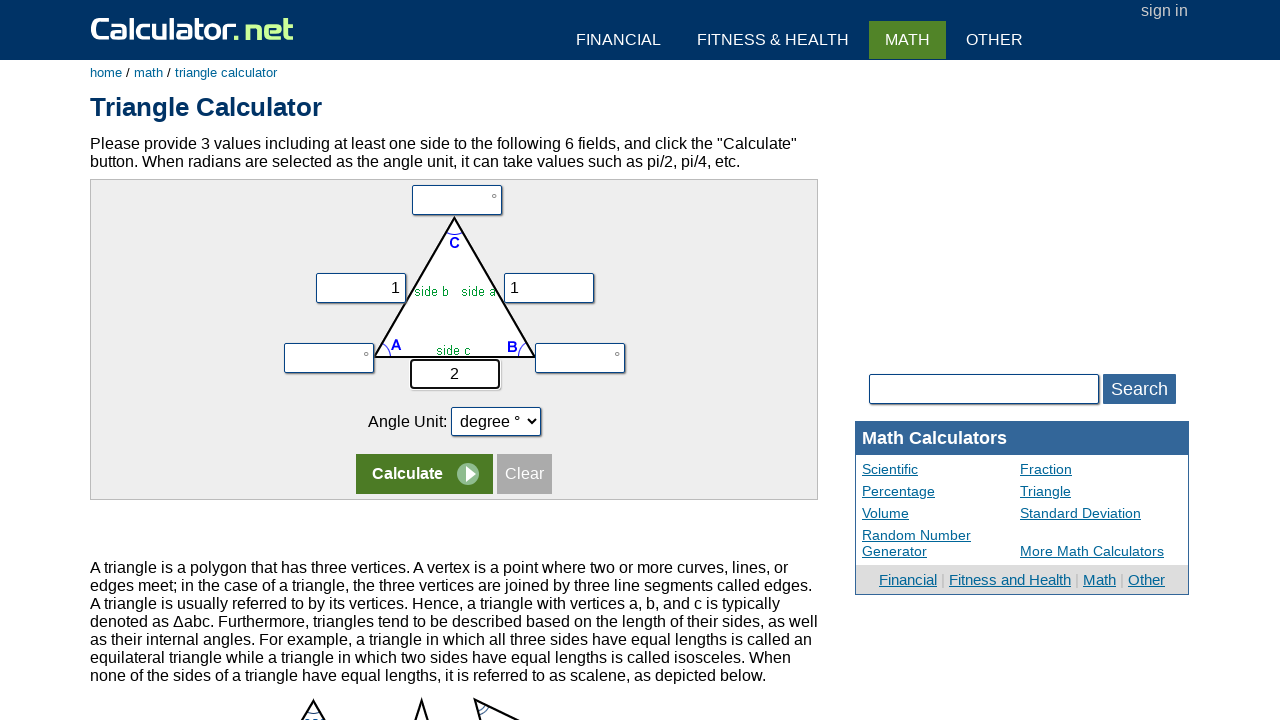

Clicked calculate button at (424, 474) on tr:nth-child(5) input
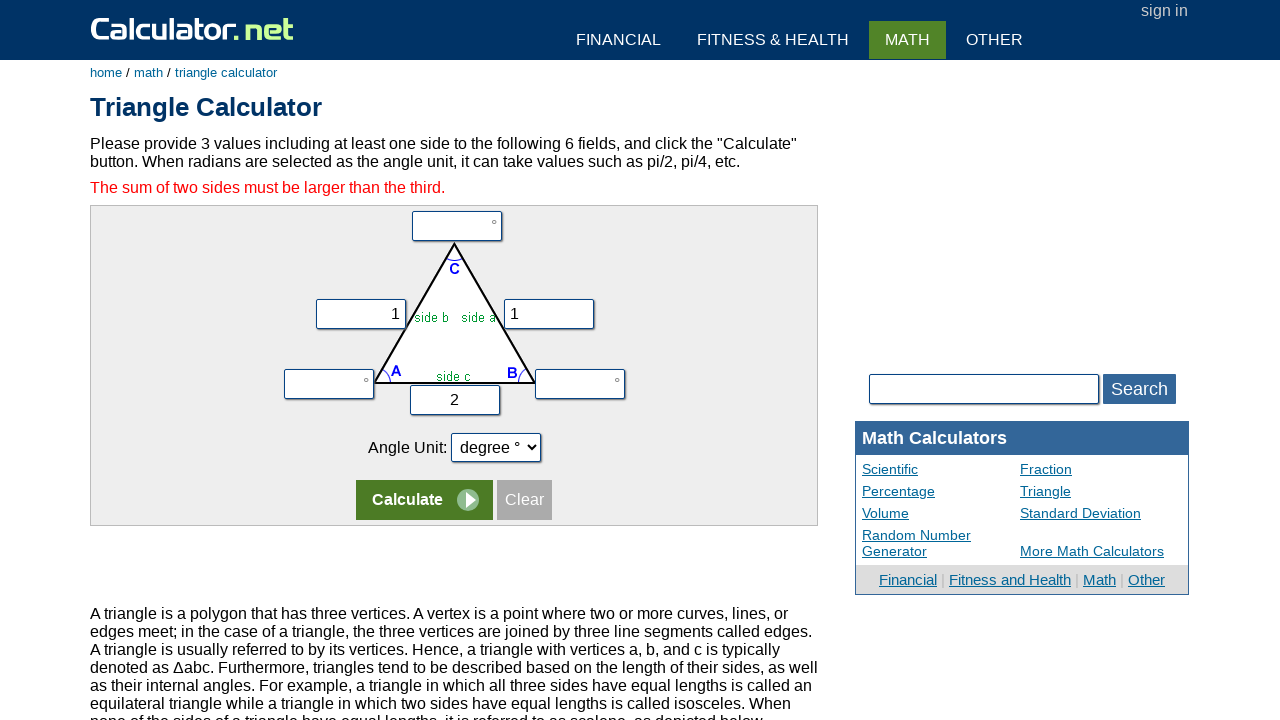

Error message displayed for invalid triangle dimensions
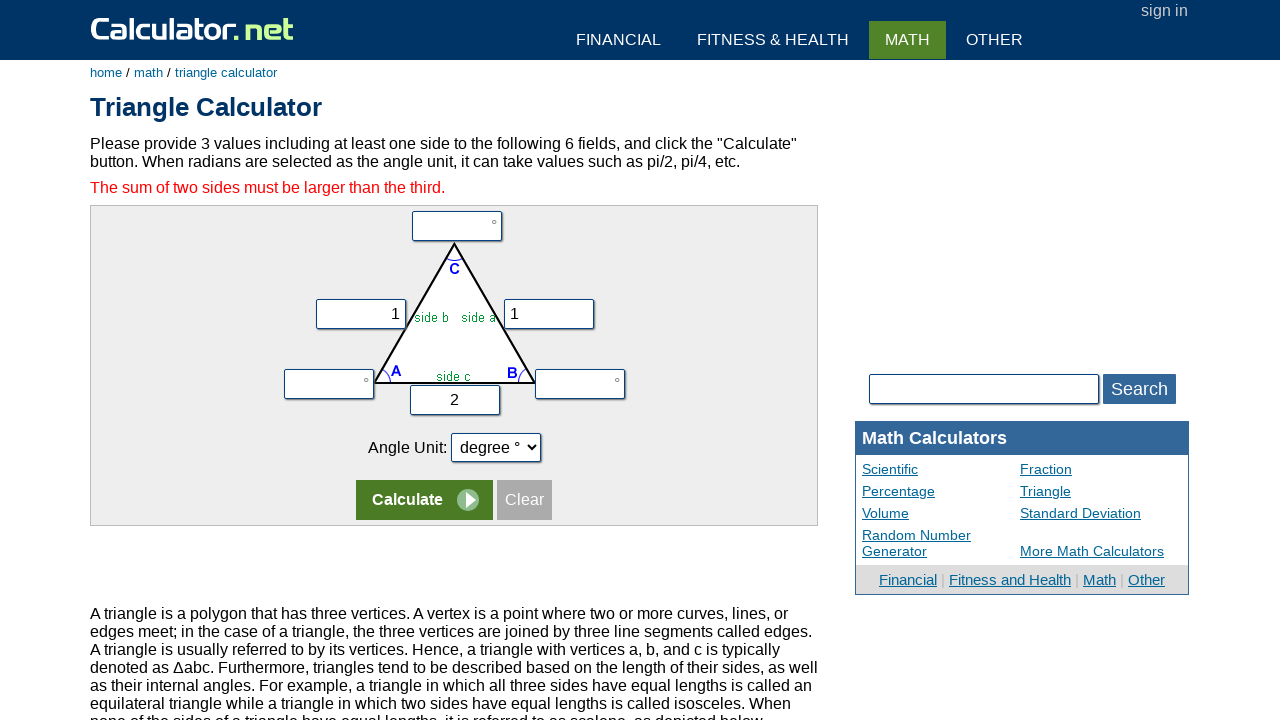

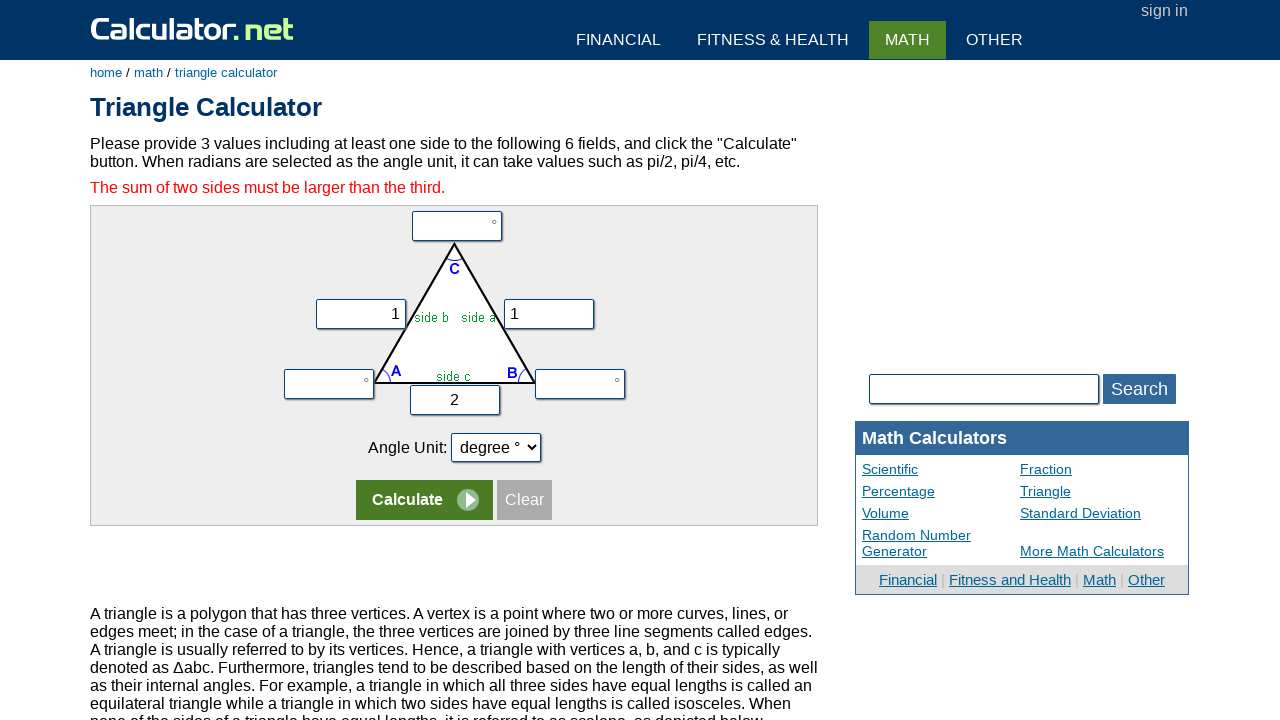